Tests visibility toggle functionality by clicking hide and show buttons and verifying element visibility states

Starting URL: https://rahulshettyacademy.com/AutomationPractice/

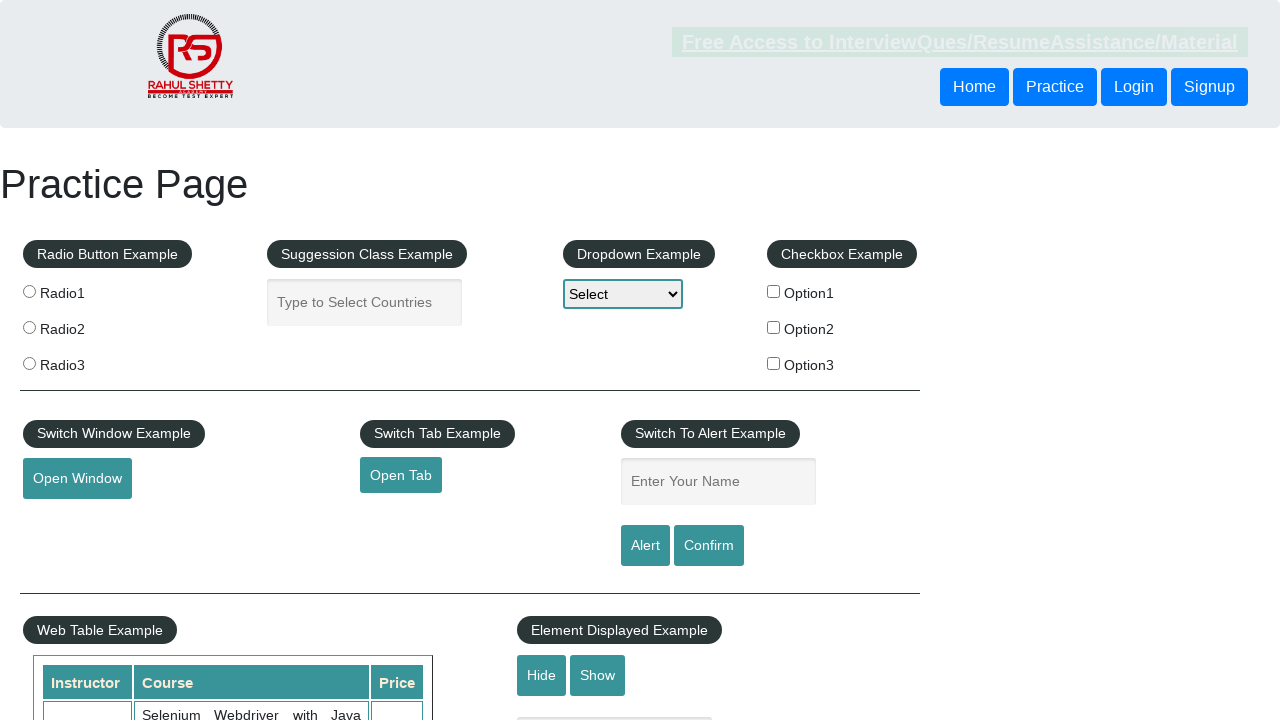

Navigated to AutomationPractice page
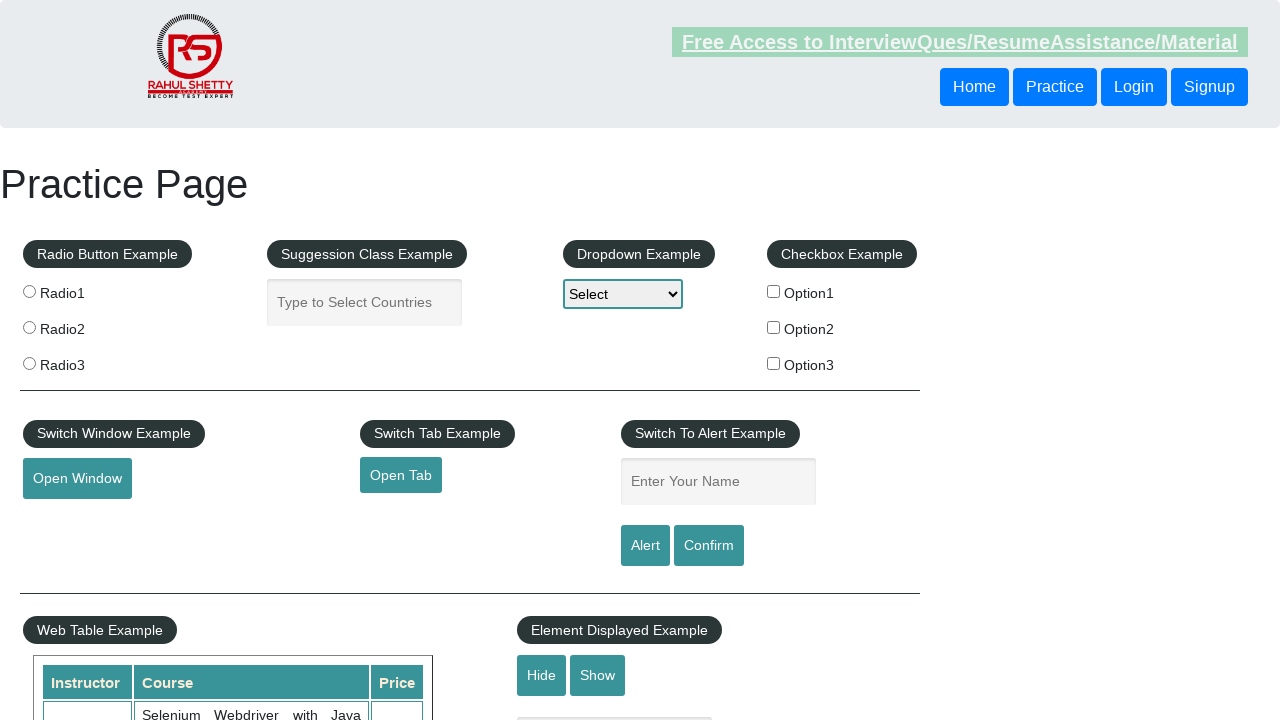

Verified element is initially visible
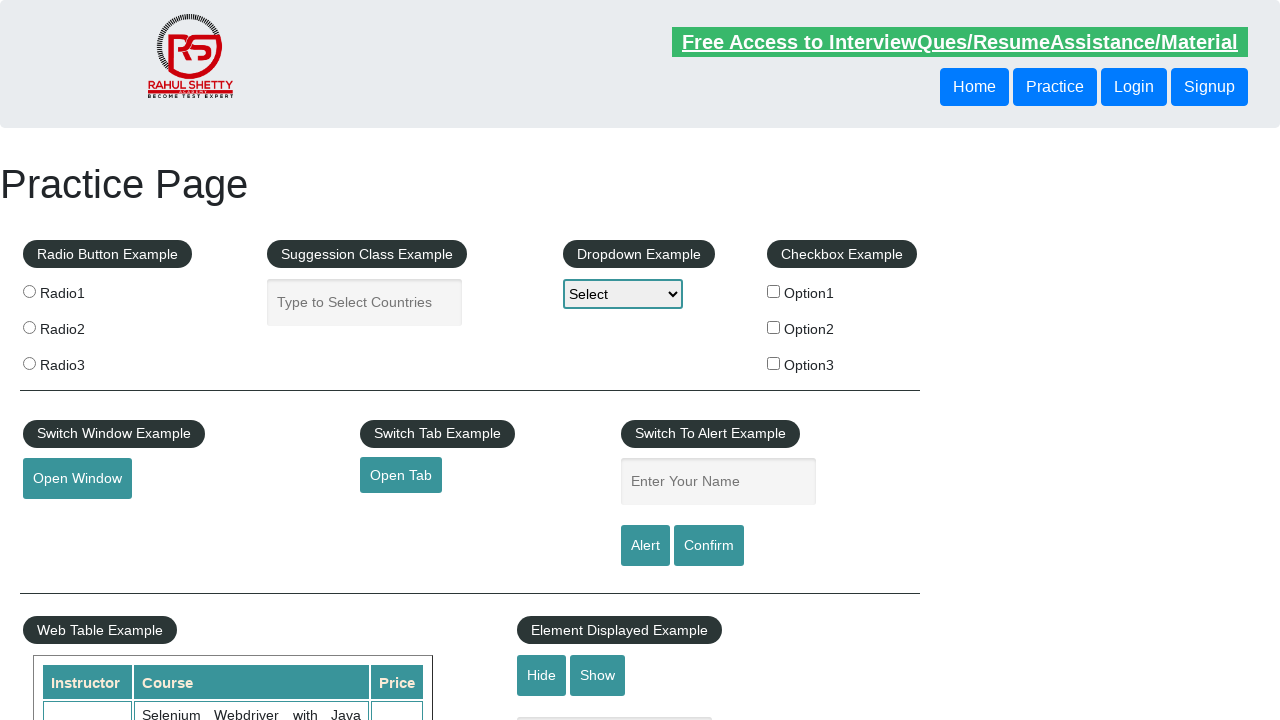

Clicked hide button at (542, 675) on #hide-textbox
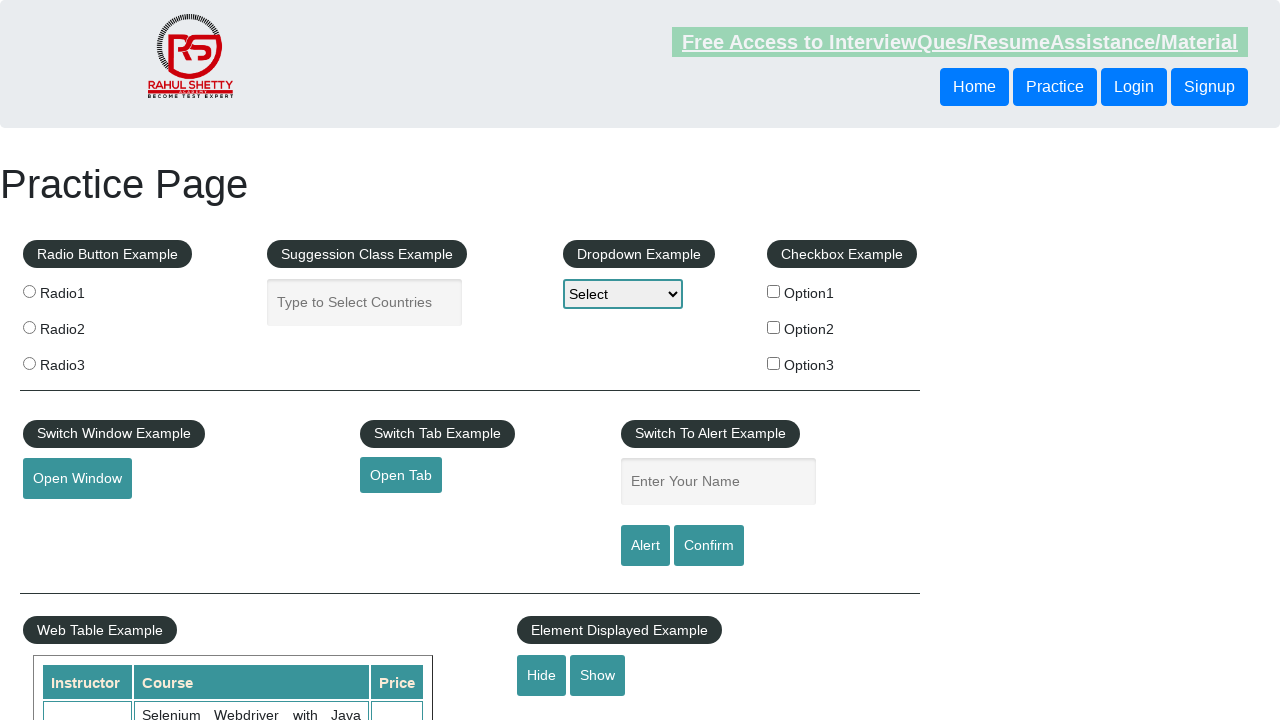

Verified element is now hidden
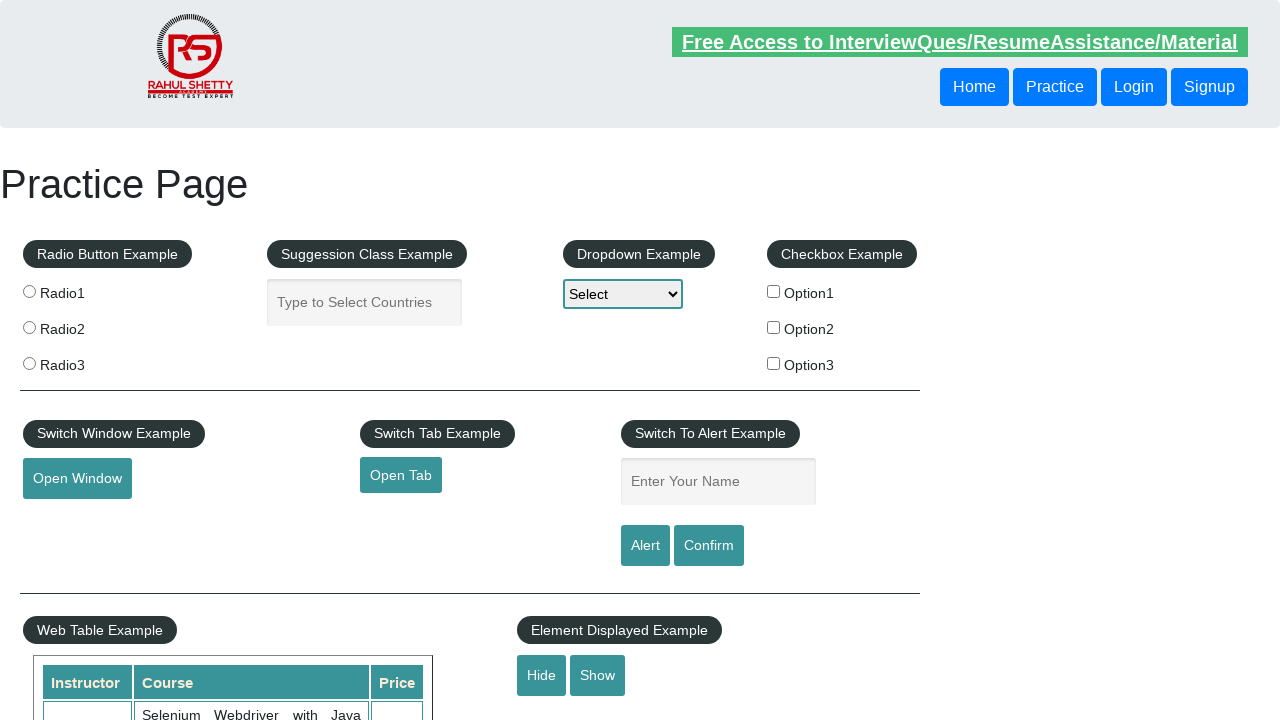

Clicked show button at (598, 675) on #show-textbox
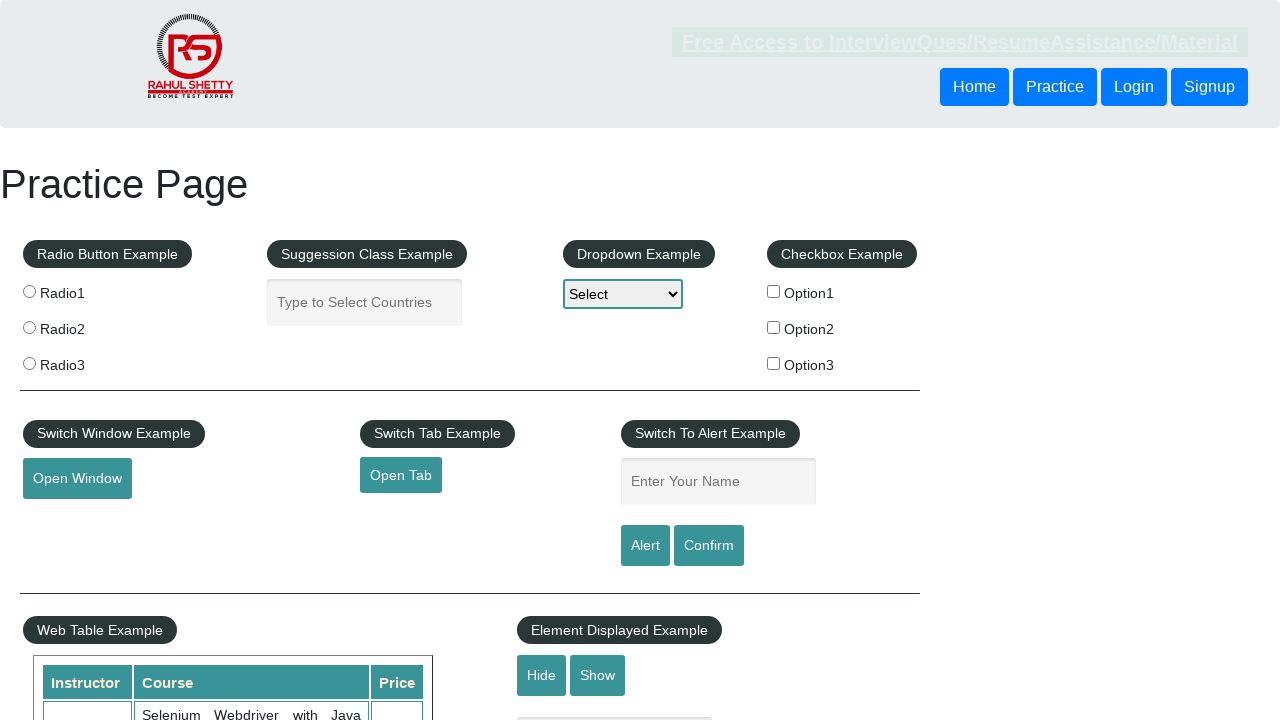

Verified element is visible again
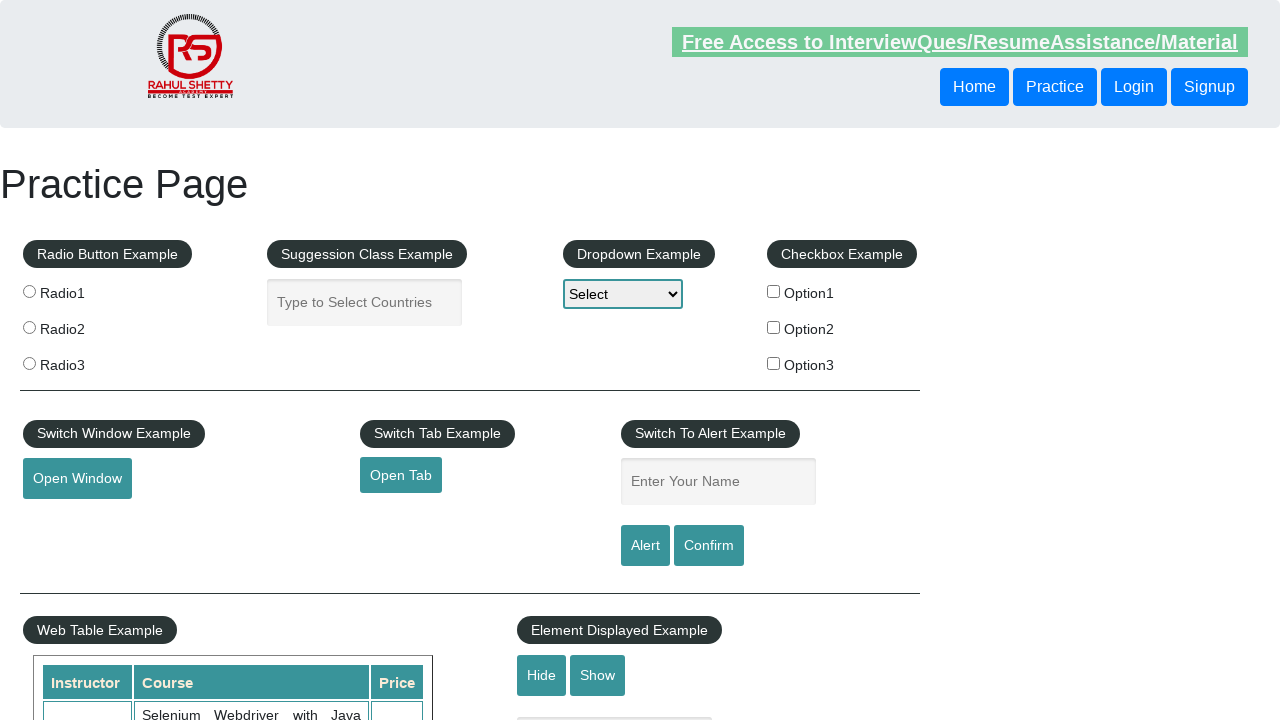

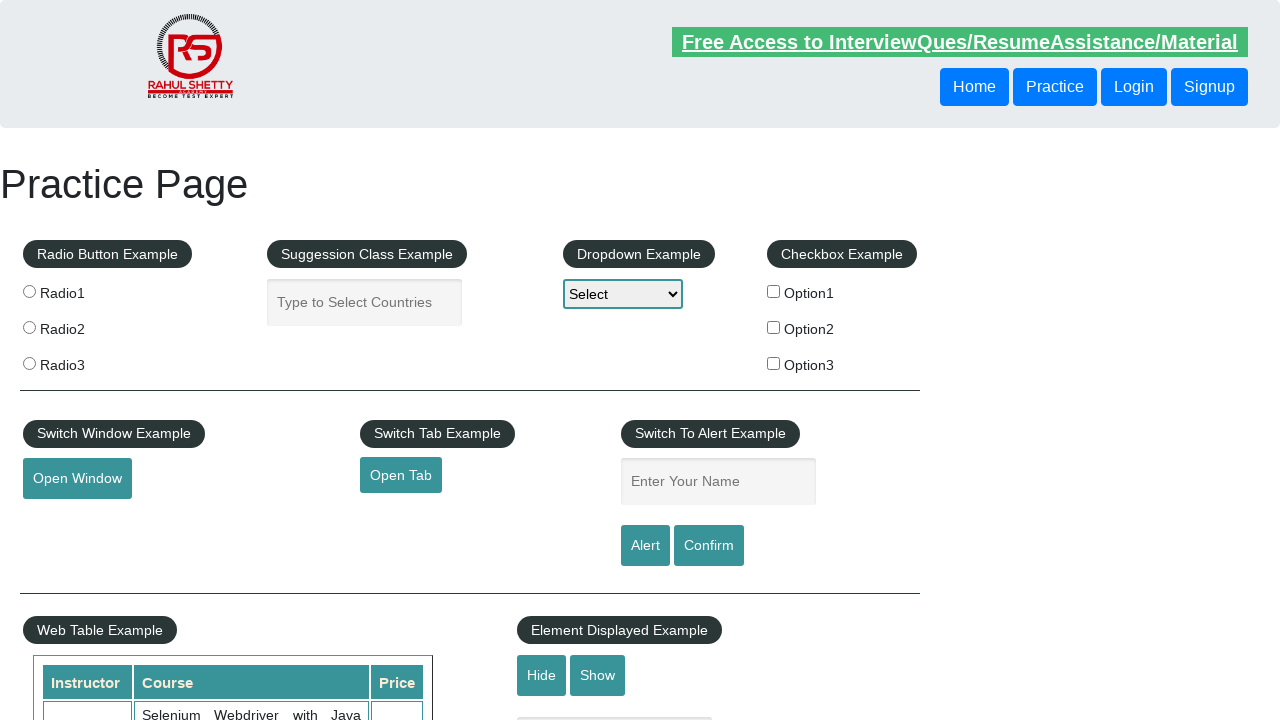